Tests the percentage calculator on calculator.net by entering values (25 and 50) into the input fields, clicking the calculate button, and verifying the result is displayed.

Starting URL: https://www.calculator.net/percent-calculator.html

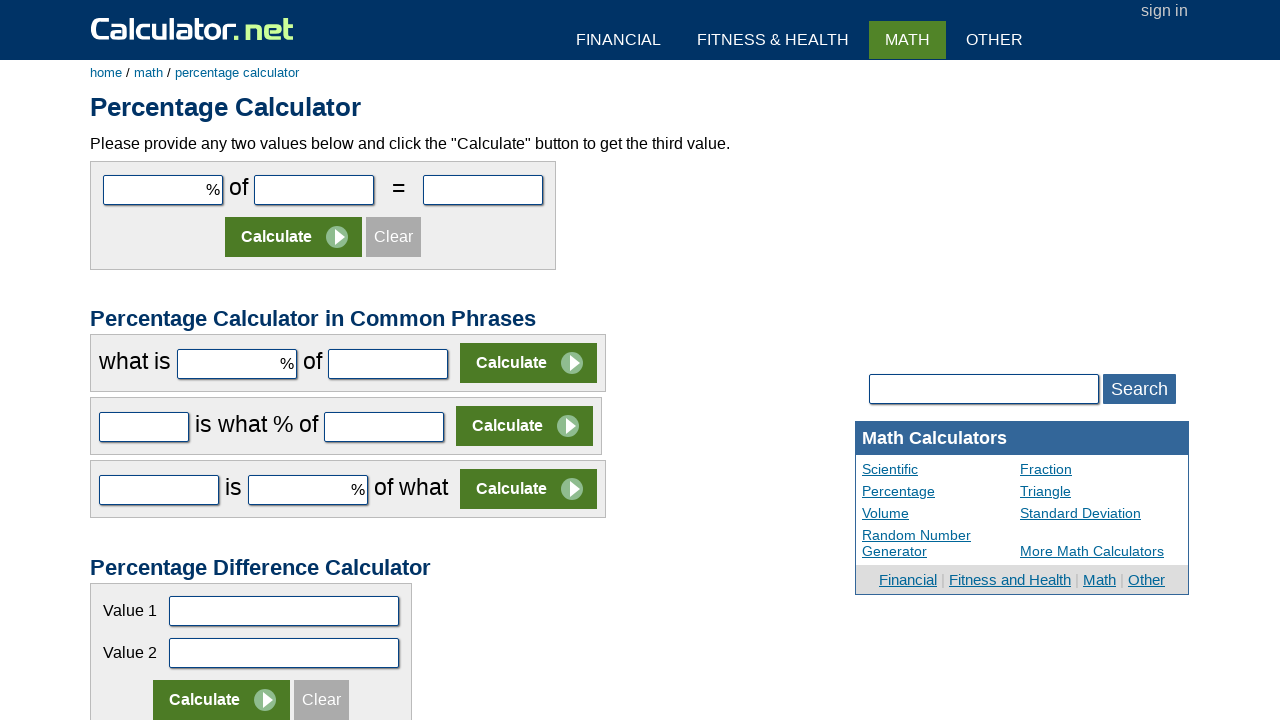

Clicked on first input field for percentage calculator at (163, 190) on #cpar1
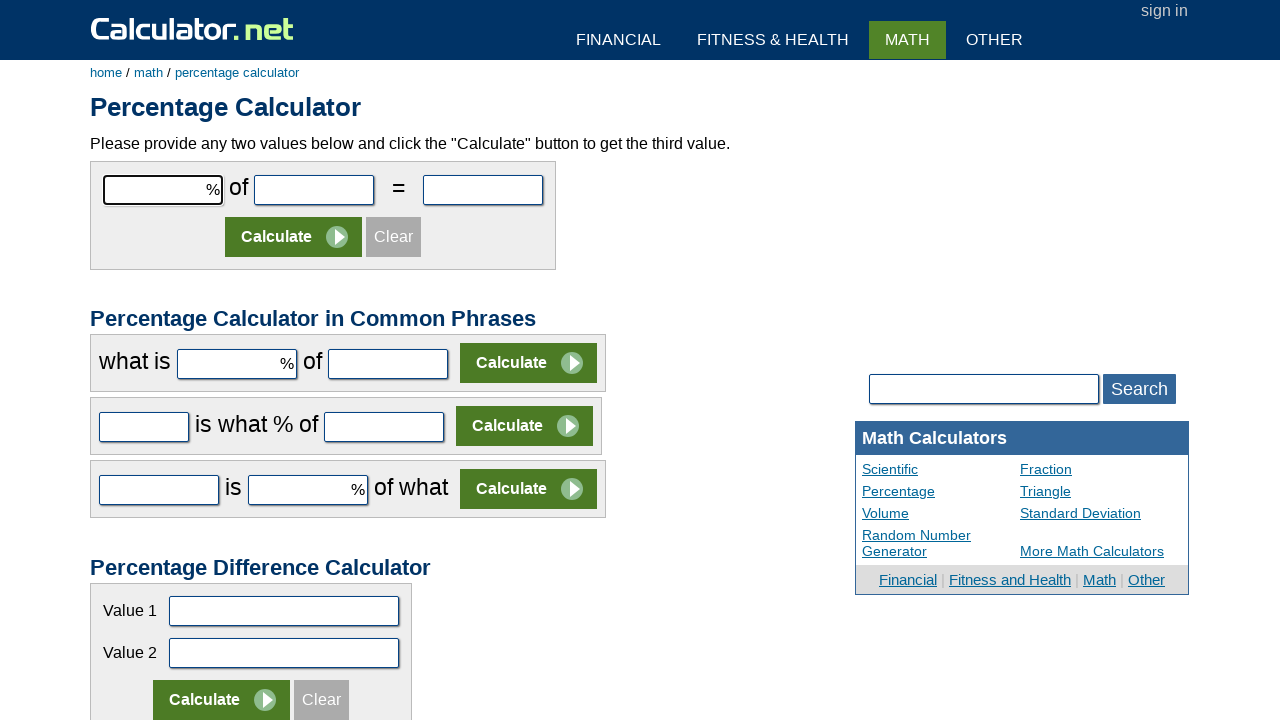

Entered value 25 in first input field on #cpar1
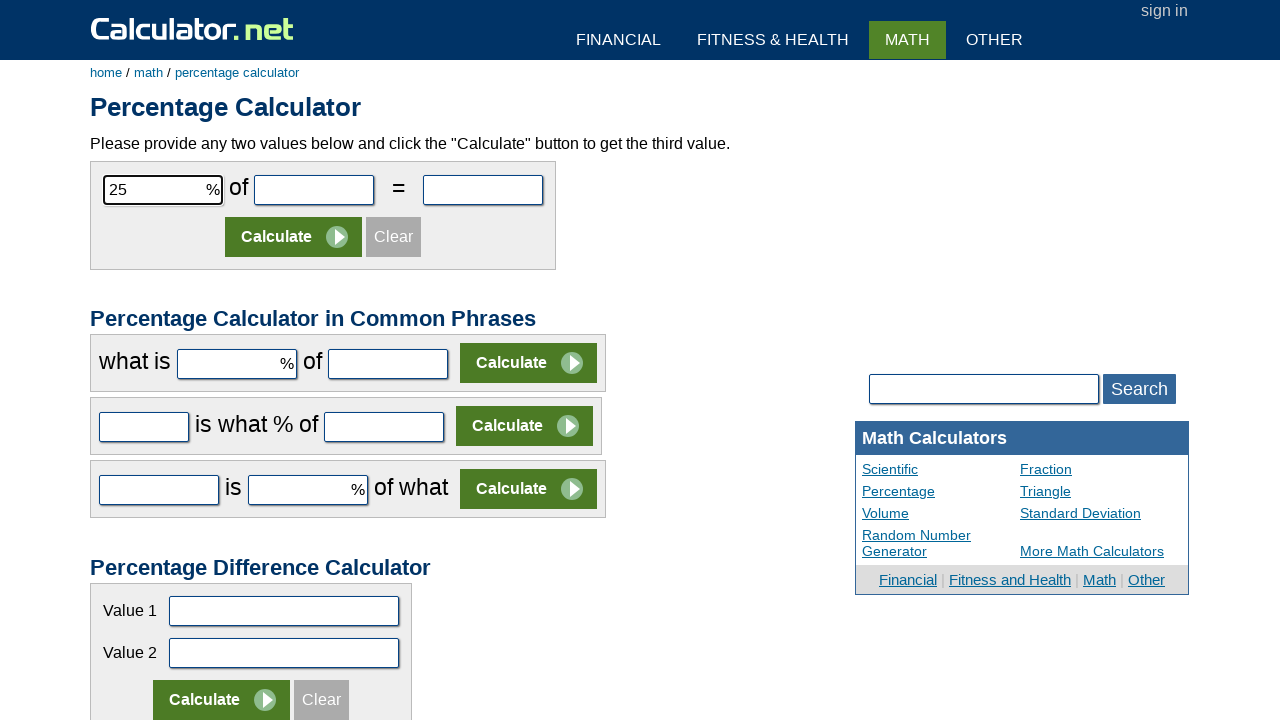

Clicked on second input field for percentage calculator at (314, 190) on #cpar2
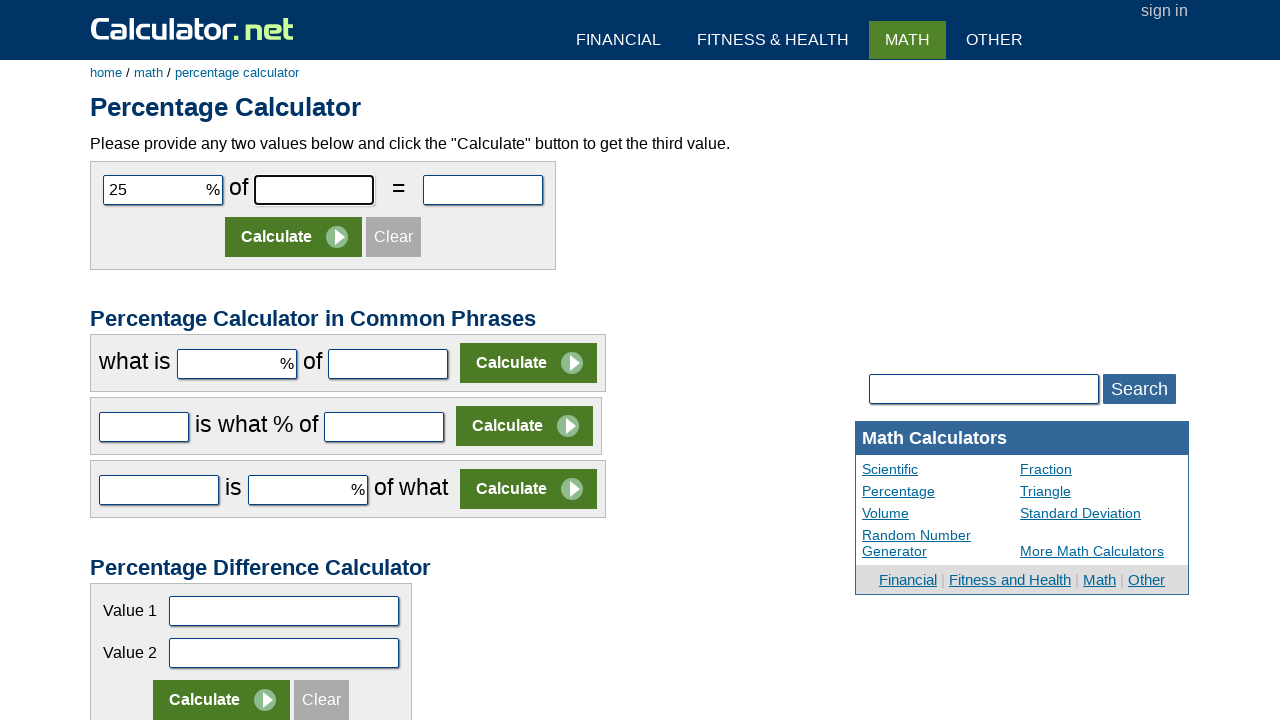

Entered value 50 in second input field on #cpar2
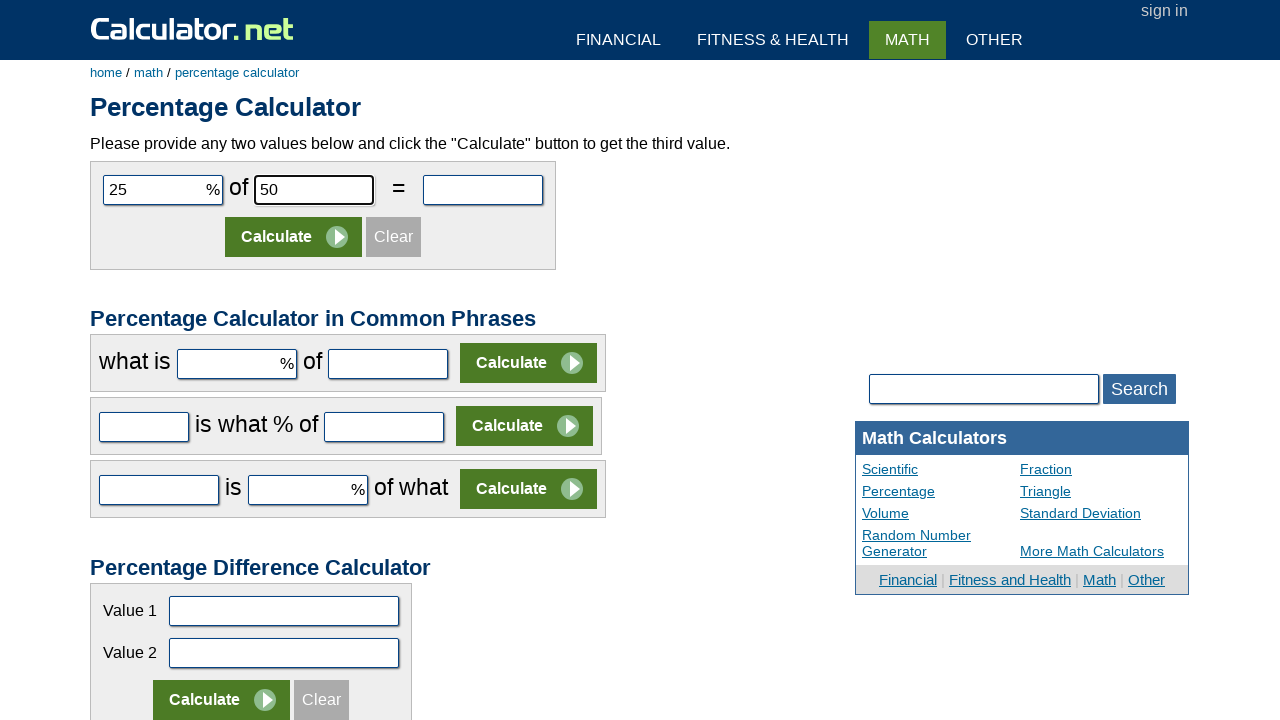

Clicked on the x button to clear or submit form at (294, 237) on input[name='x']
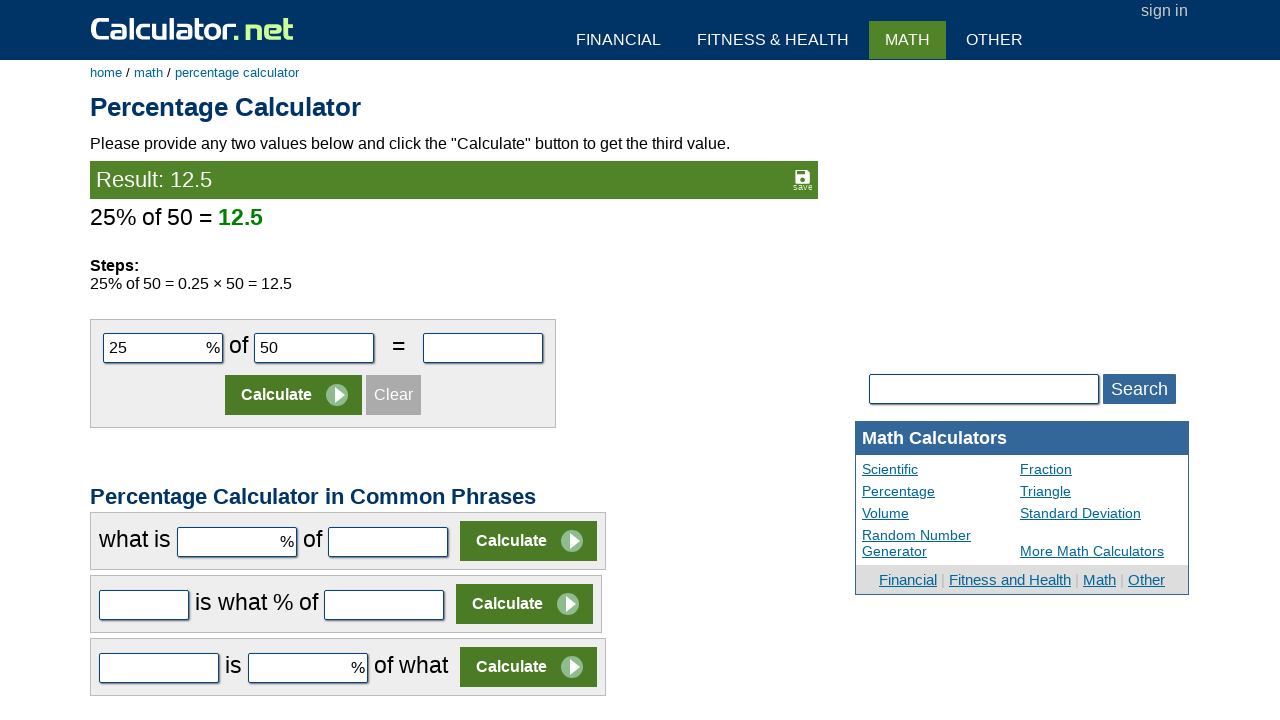

Clicked the Calculate button to compute the percentage at (294, 395) on input[value='Calculate']
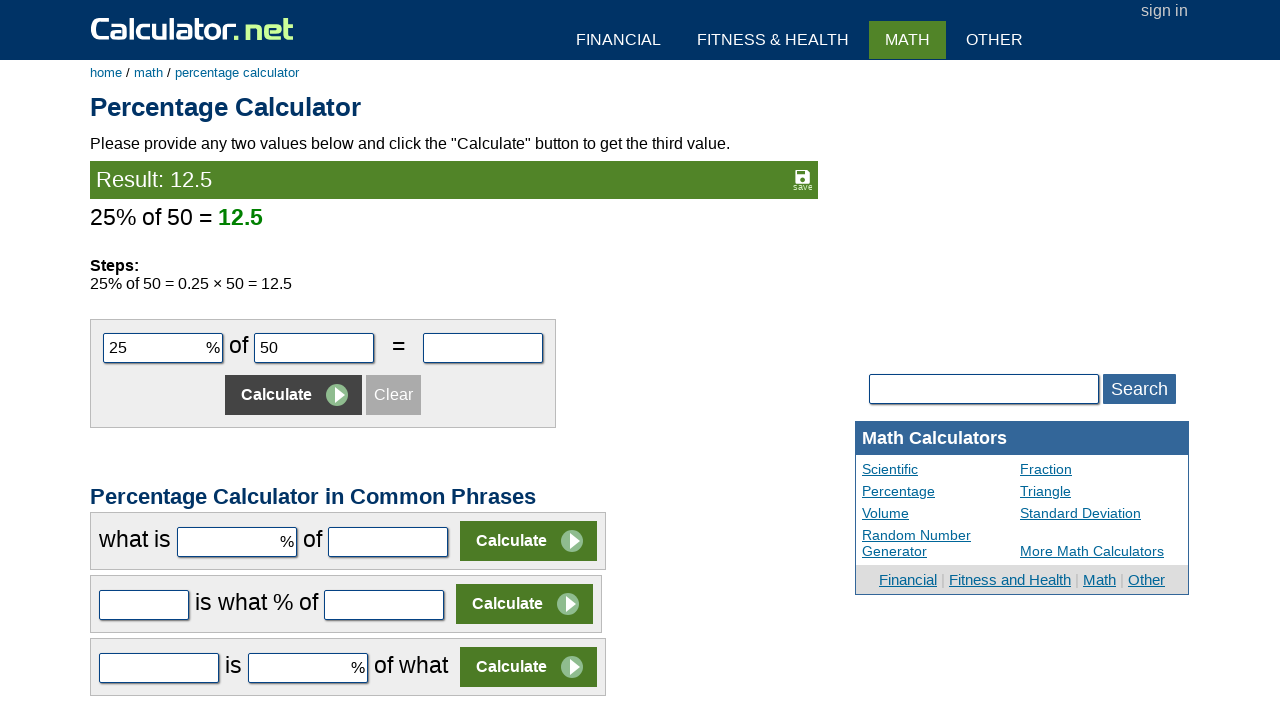

Verified calculation result is displayed
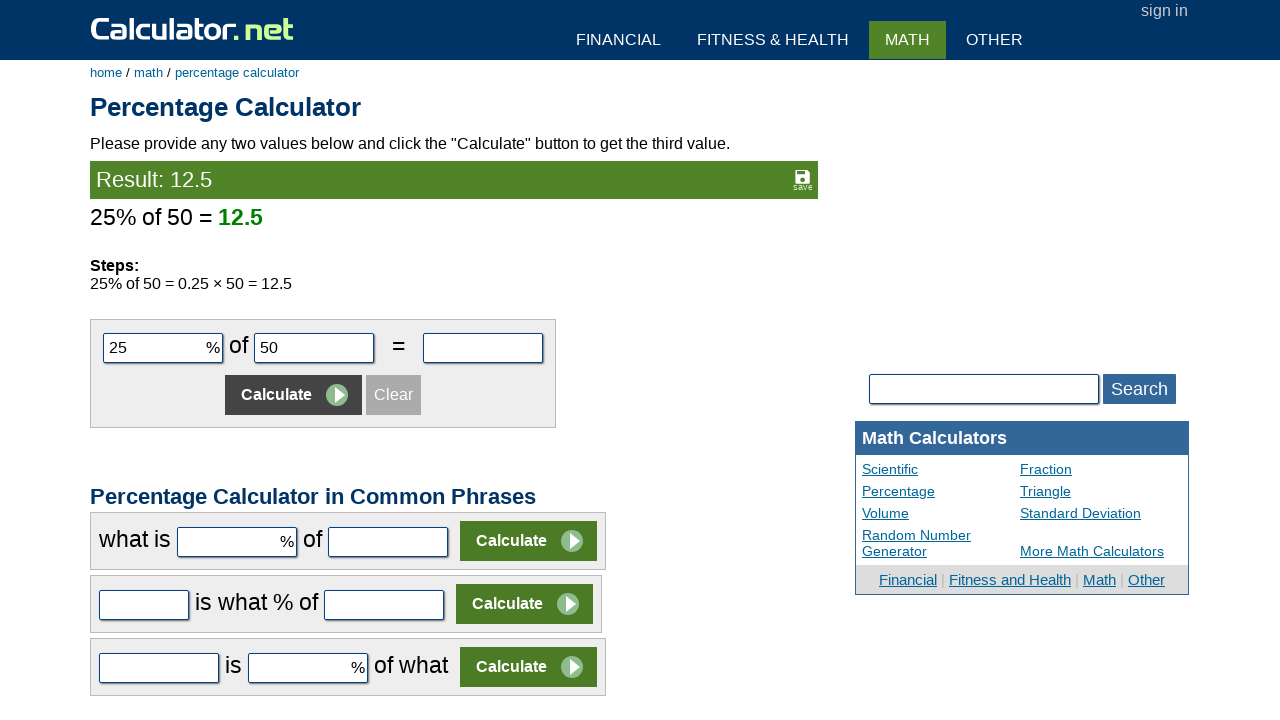

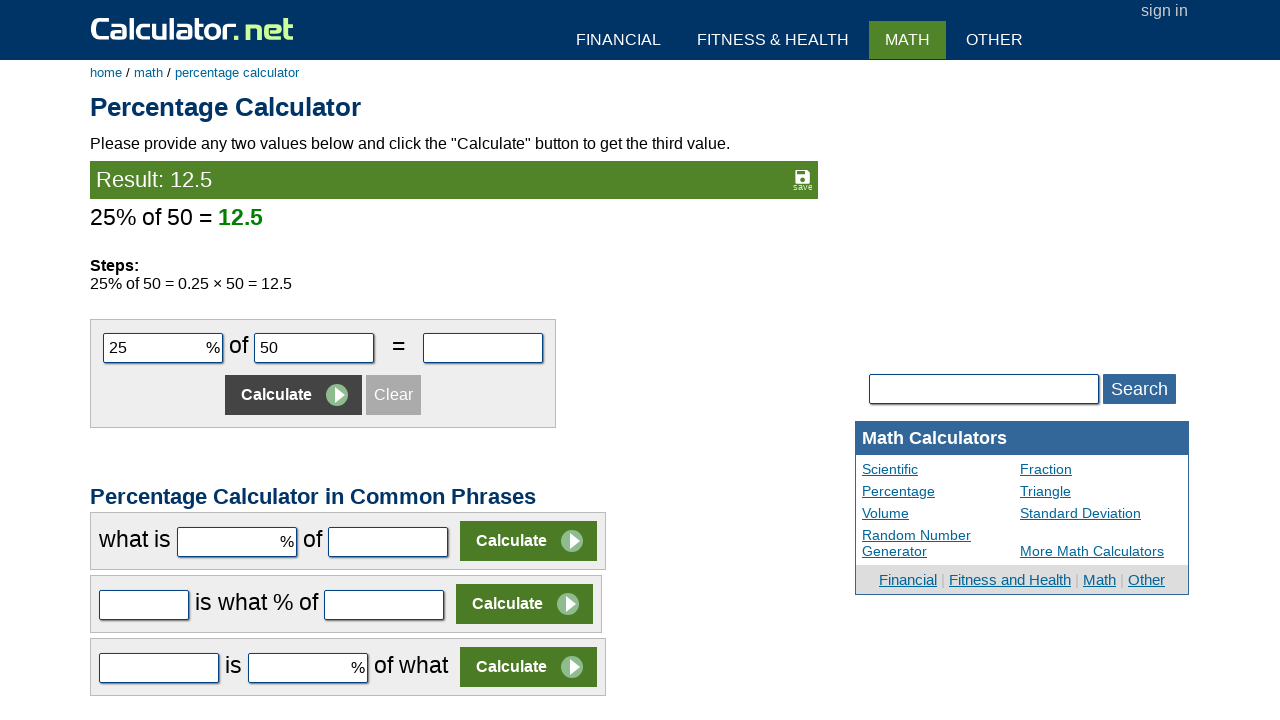